Tests that clicking the order button at the bottom of the main page navigates to the order page.

Starting URL: https://qa-scooter.praktikum-services.ru/

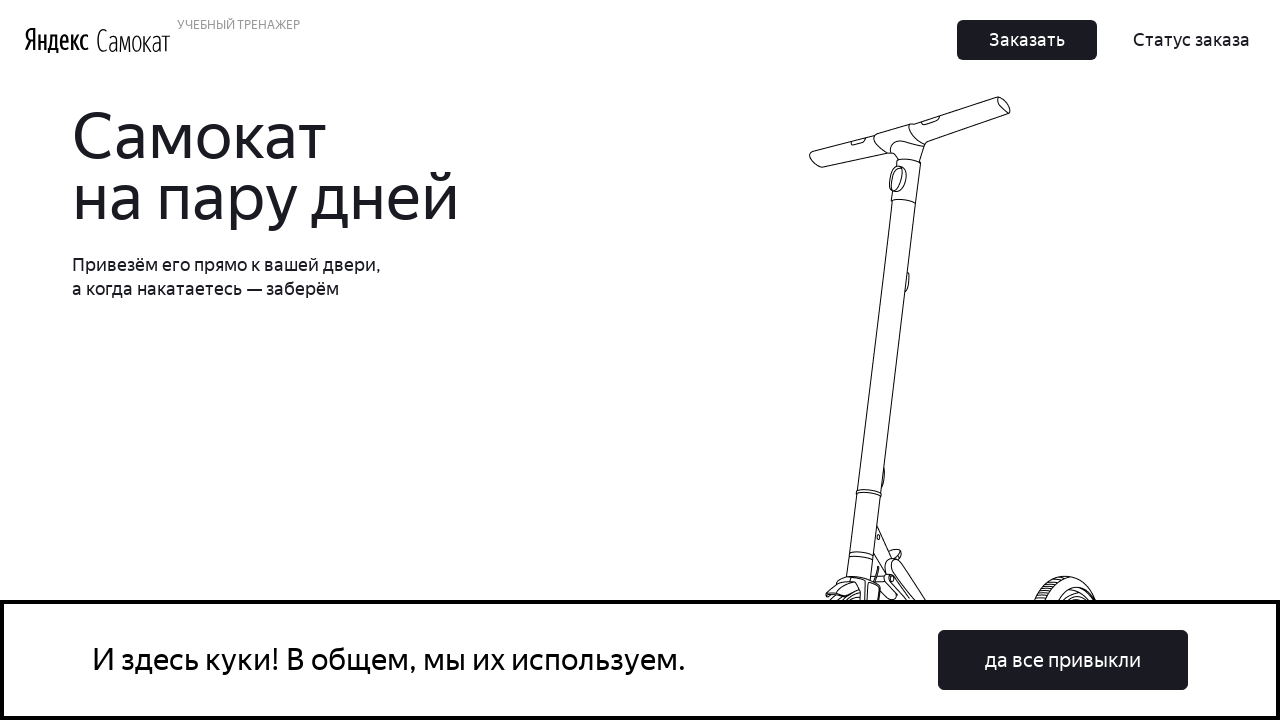

Waited for 'Вопросы о важном' section to load on main page
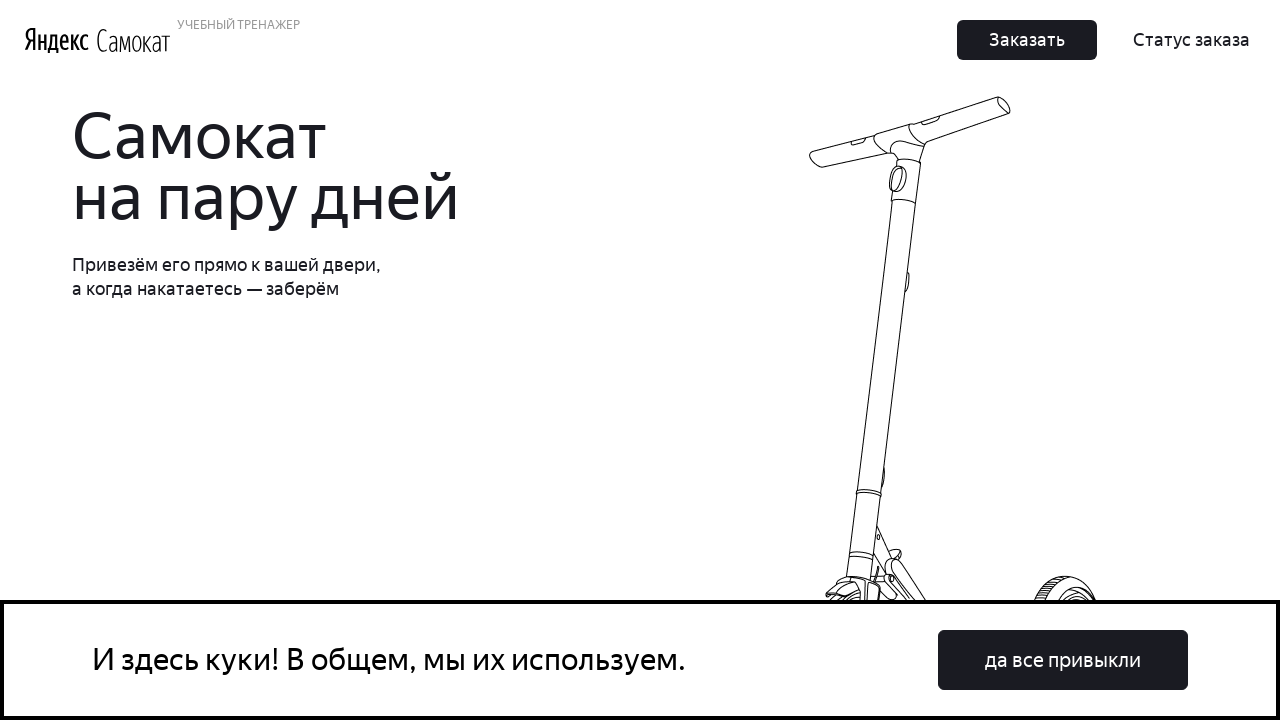

Scrolled order button into view
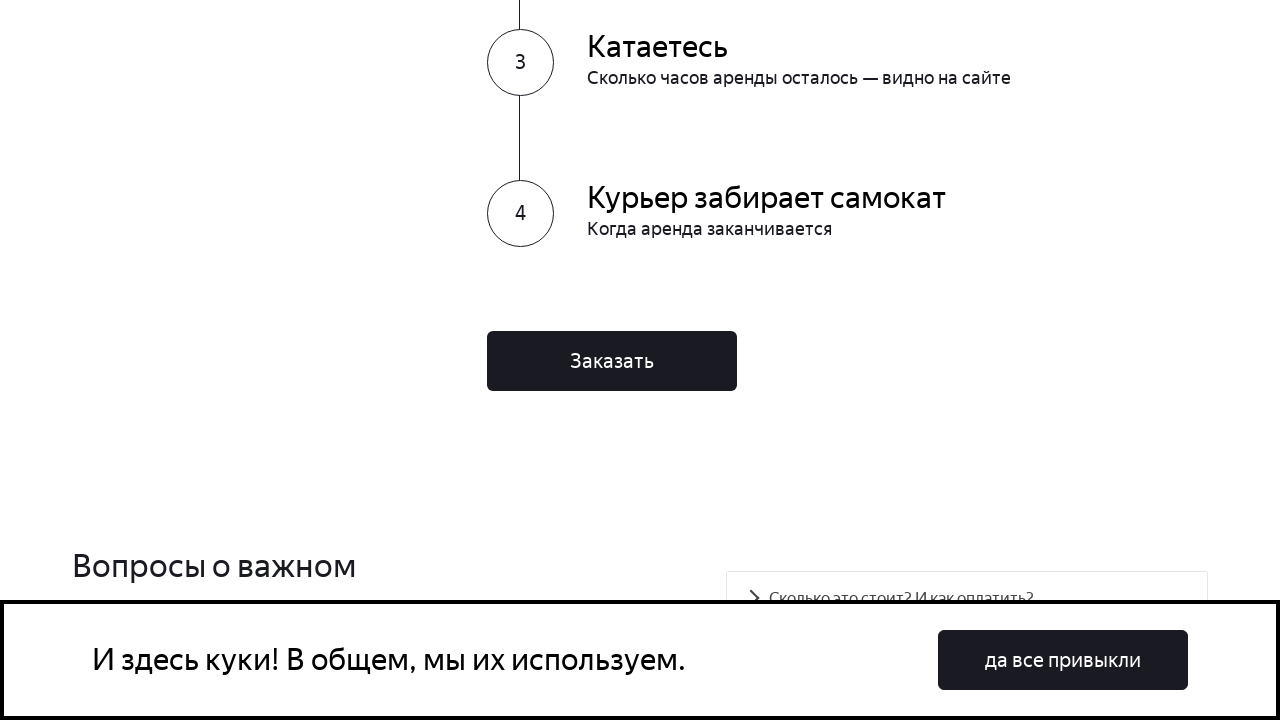

Clicked the 'Заказать' (order) button at (612, 361) on xpath=//div[starts-with(@class,'Home_FinishButton')]/button[text()='Заказать']
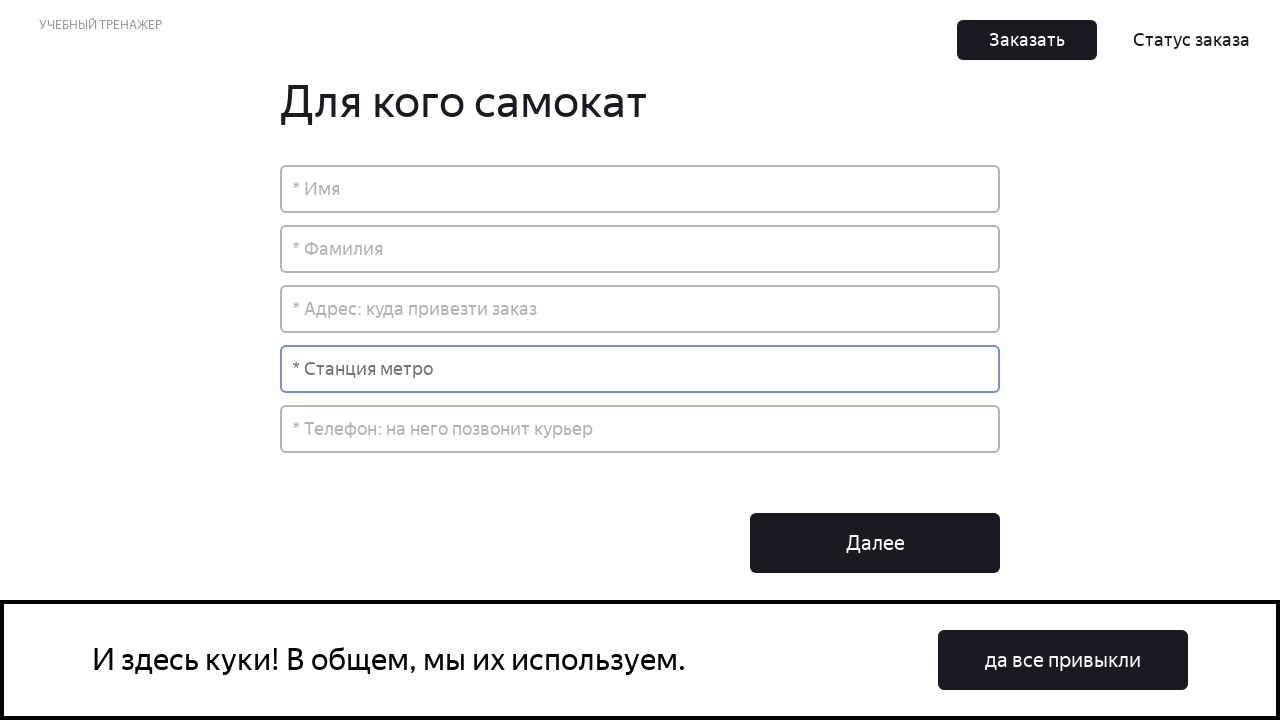

Navigated to order page successfully
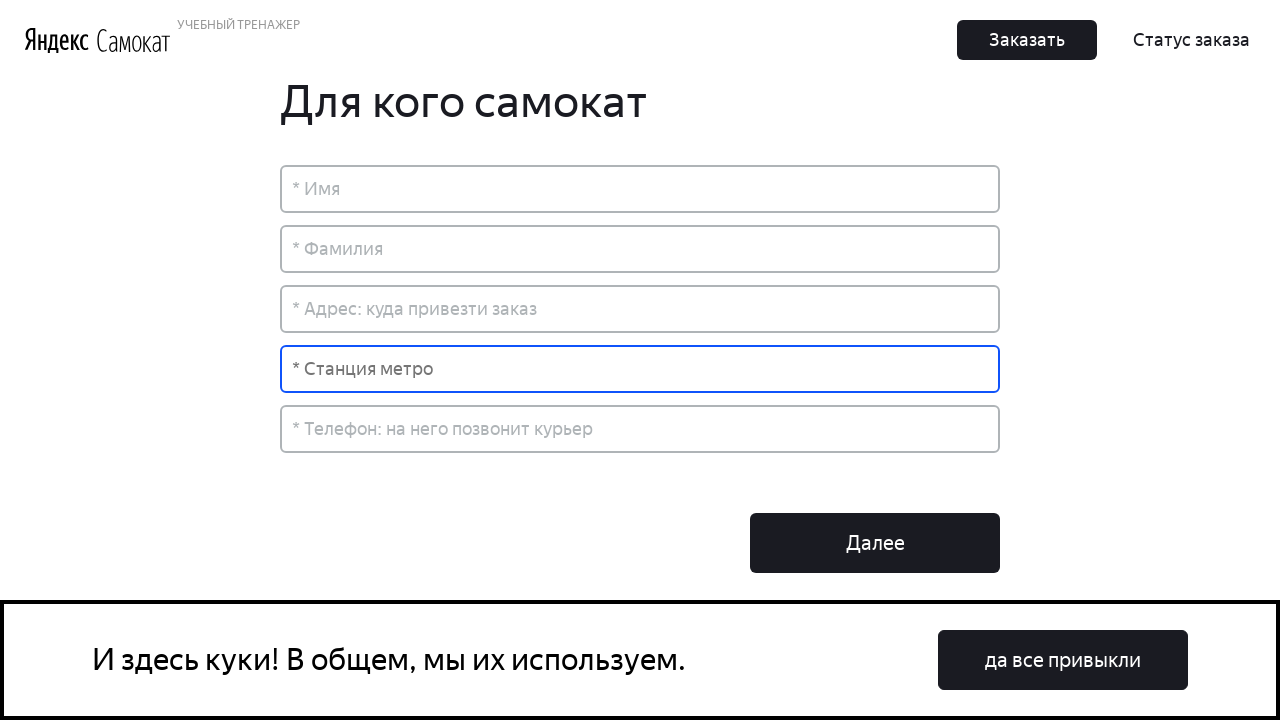

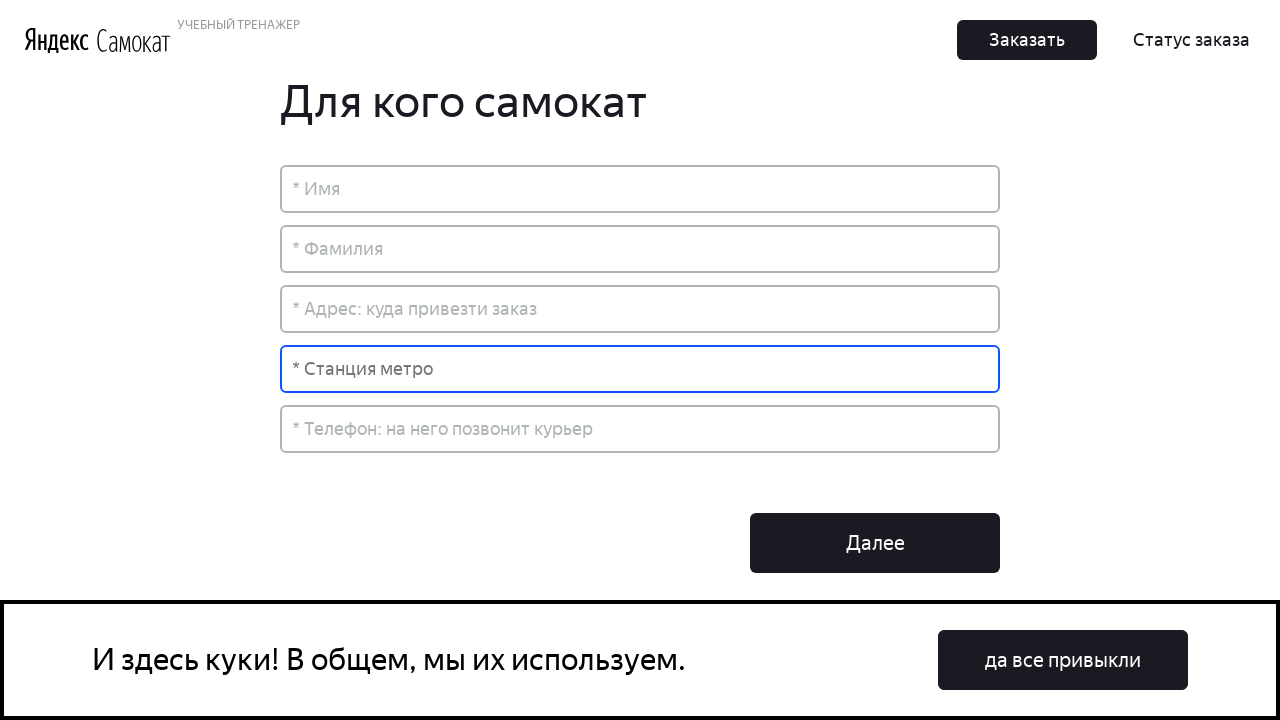